Tests a demo web form by filling in text and password fields, then submitting the form and verifying the page title contains expected text.

Starting URL: https://www.selenium.dev/selenium/web/web-form.html

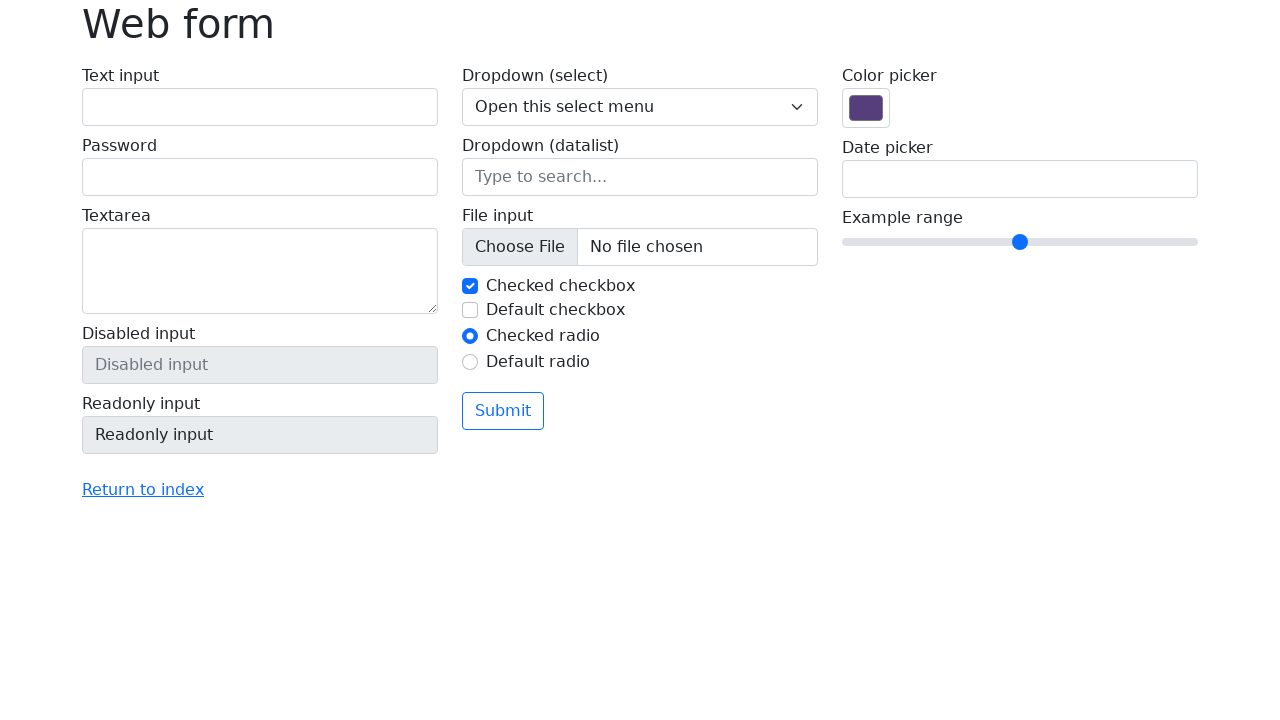

Filled text field with 'Selenium' on #my-text-id
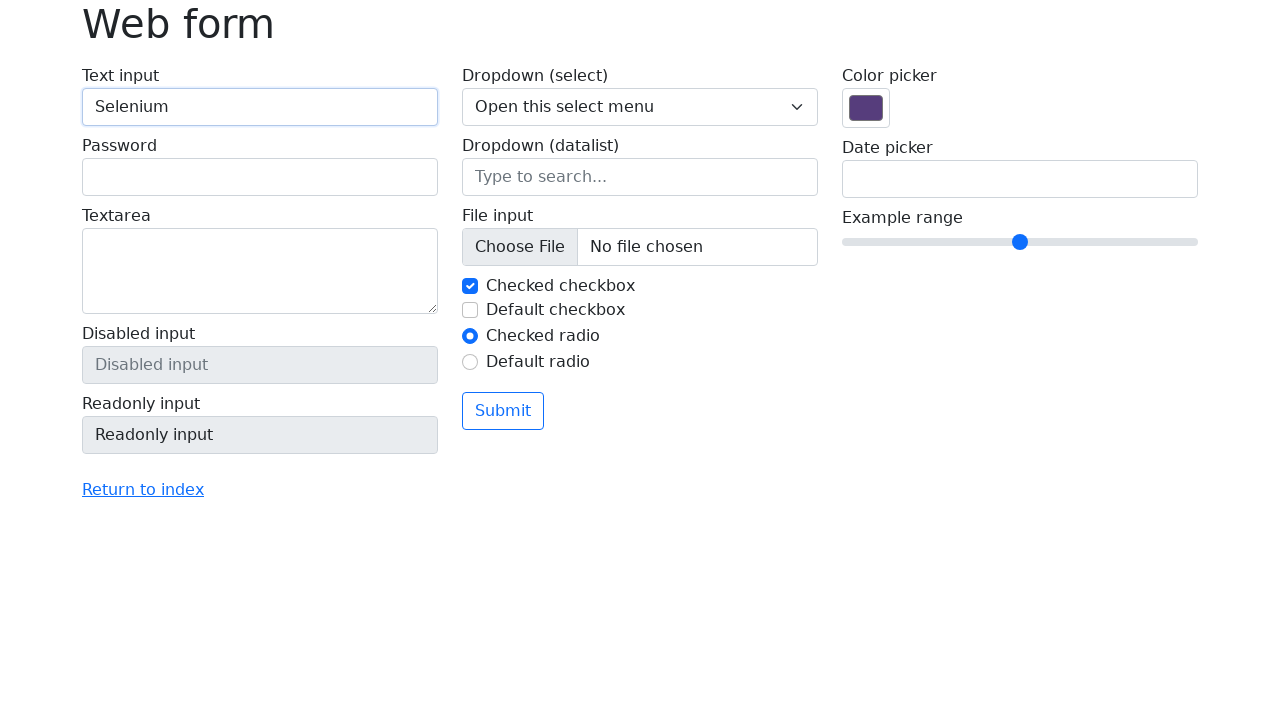

Filled password field with '1234' on input[name='my-password']
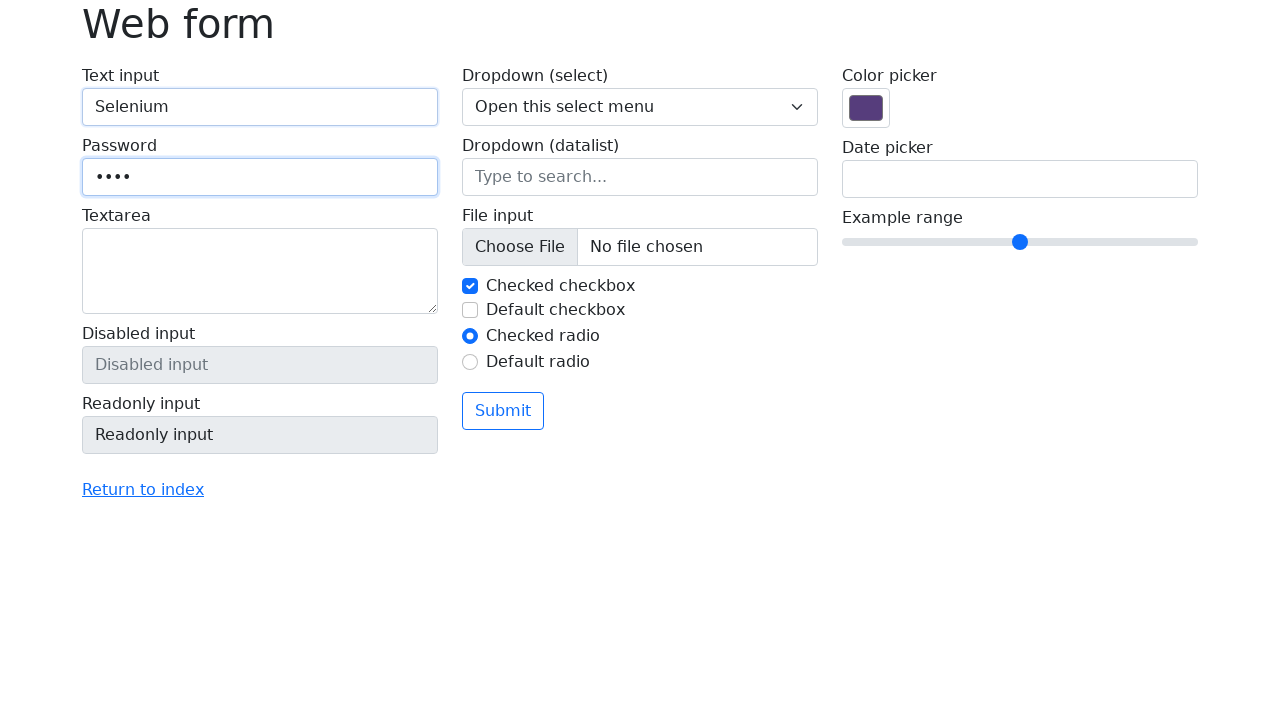

Clicked submit button to submit the form at (503, 411) on button[type='submit']
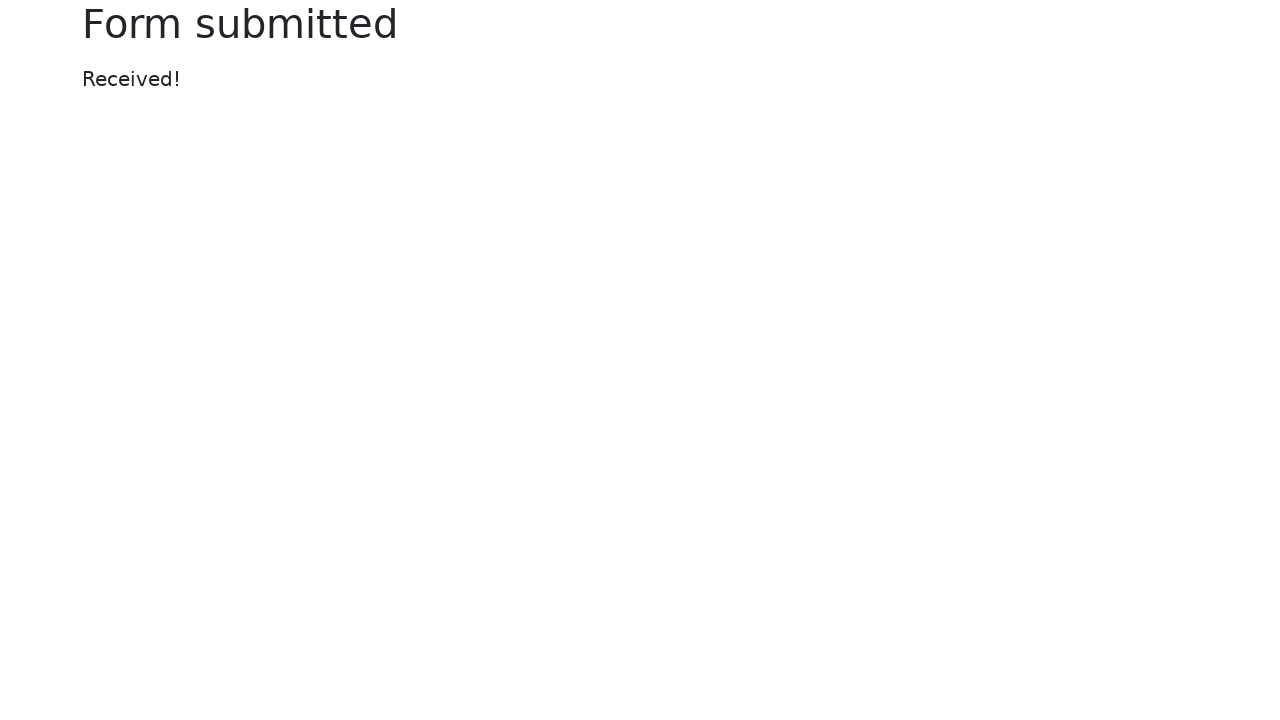

Retrieved page title: 'Web form - target page'
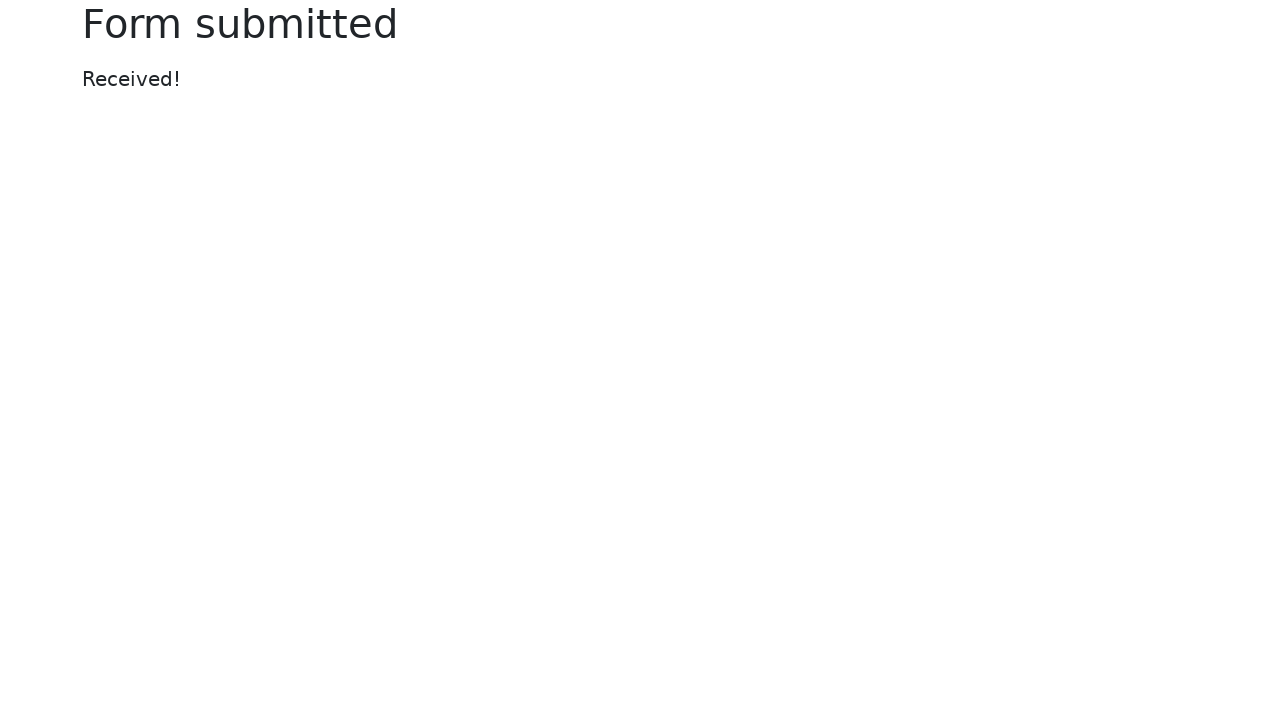

Verified page title contains 'web form'
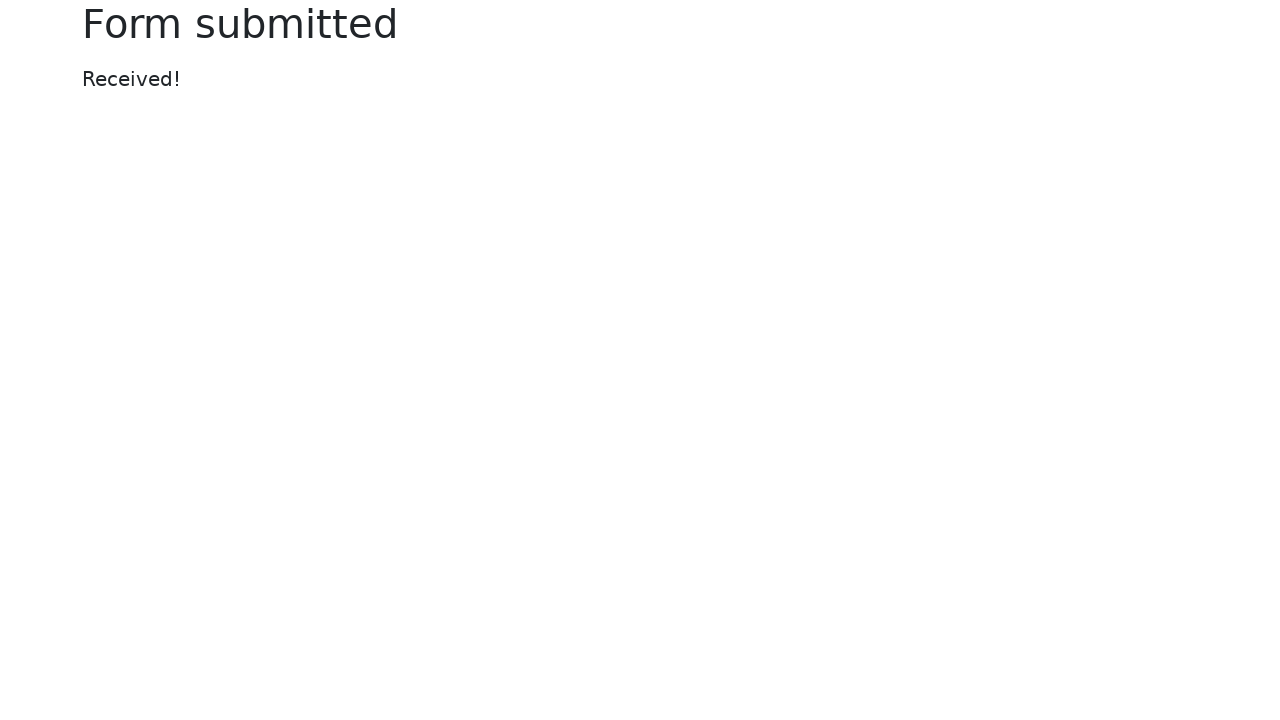

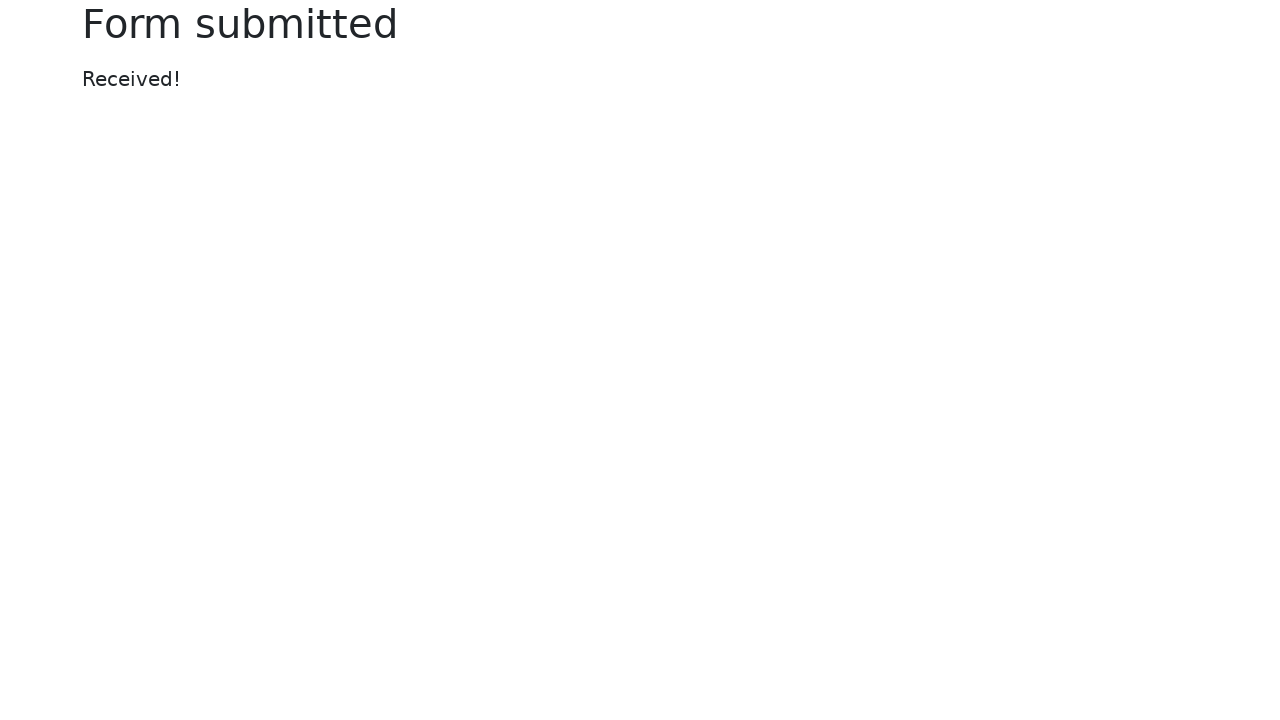